Tests keyboard input events by sending keystrokes and performing keyboard shortcuts using Control key combinations

Starting URL: https://v1.training-support.net/selenium/input-events

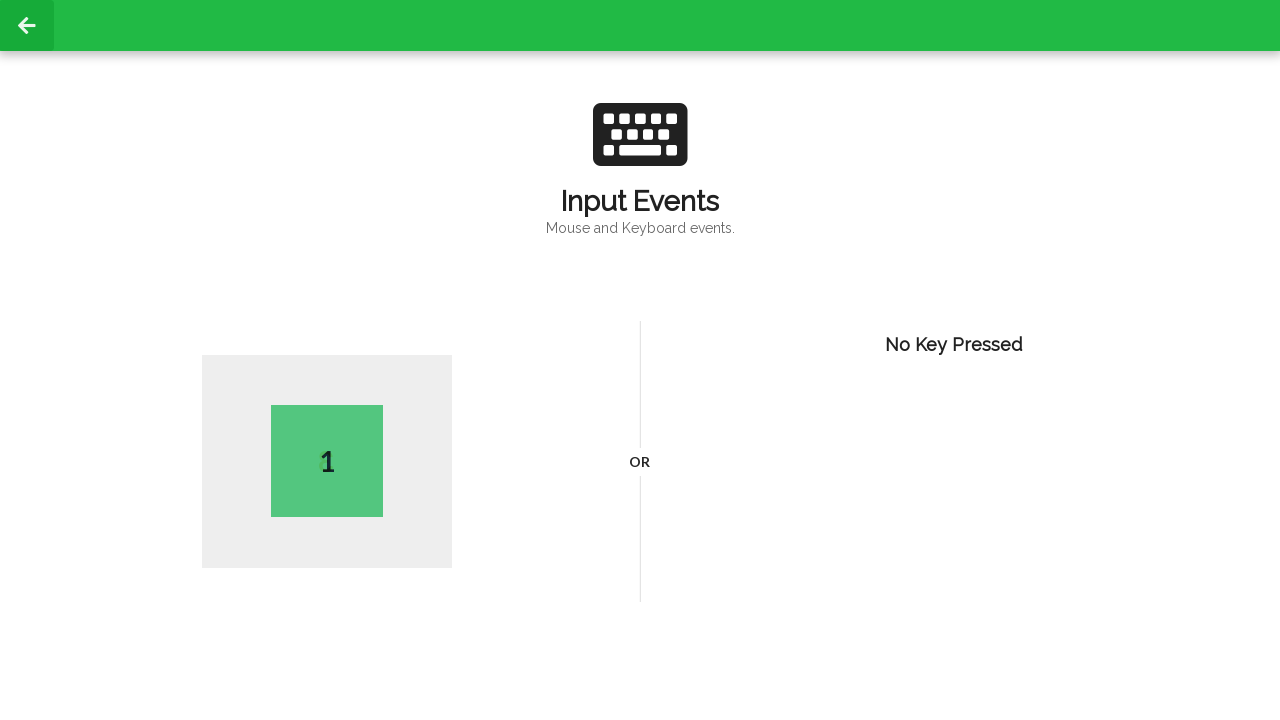

Typed 'A' key
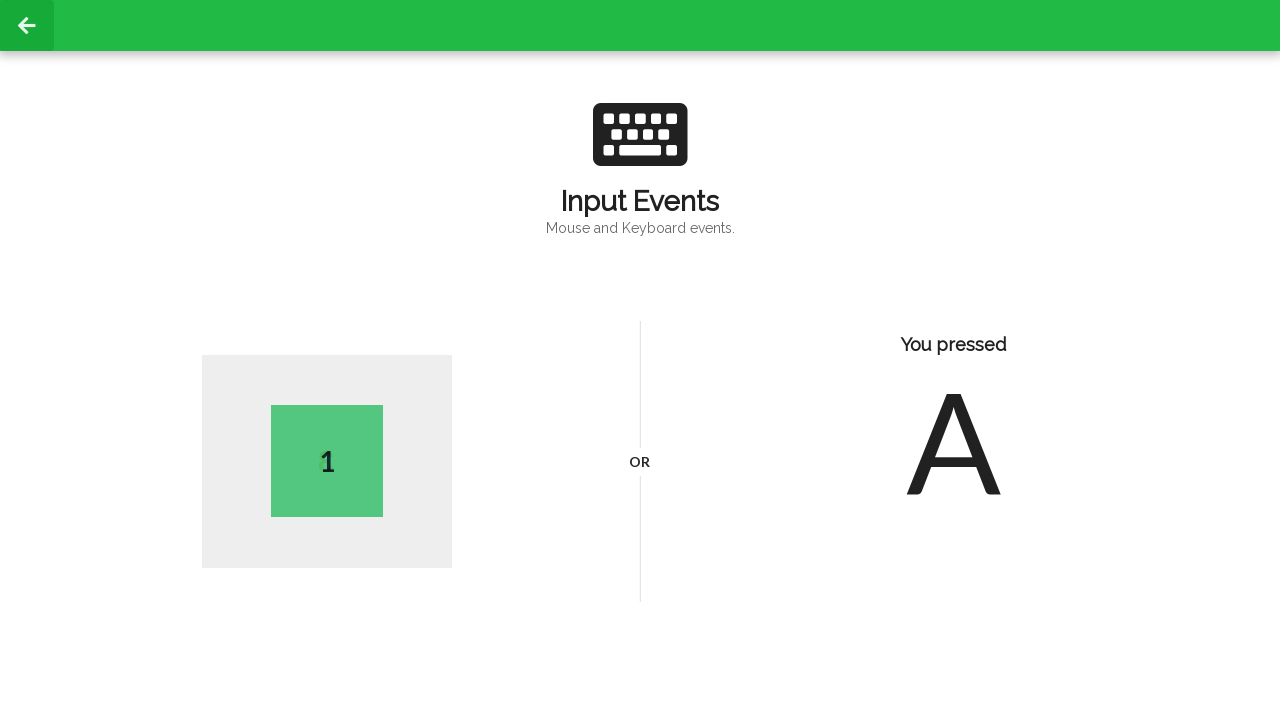

Pressed Control key down
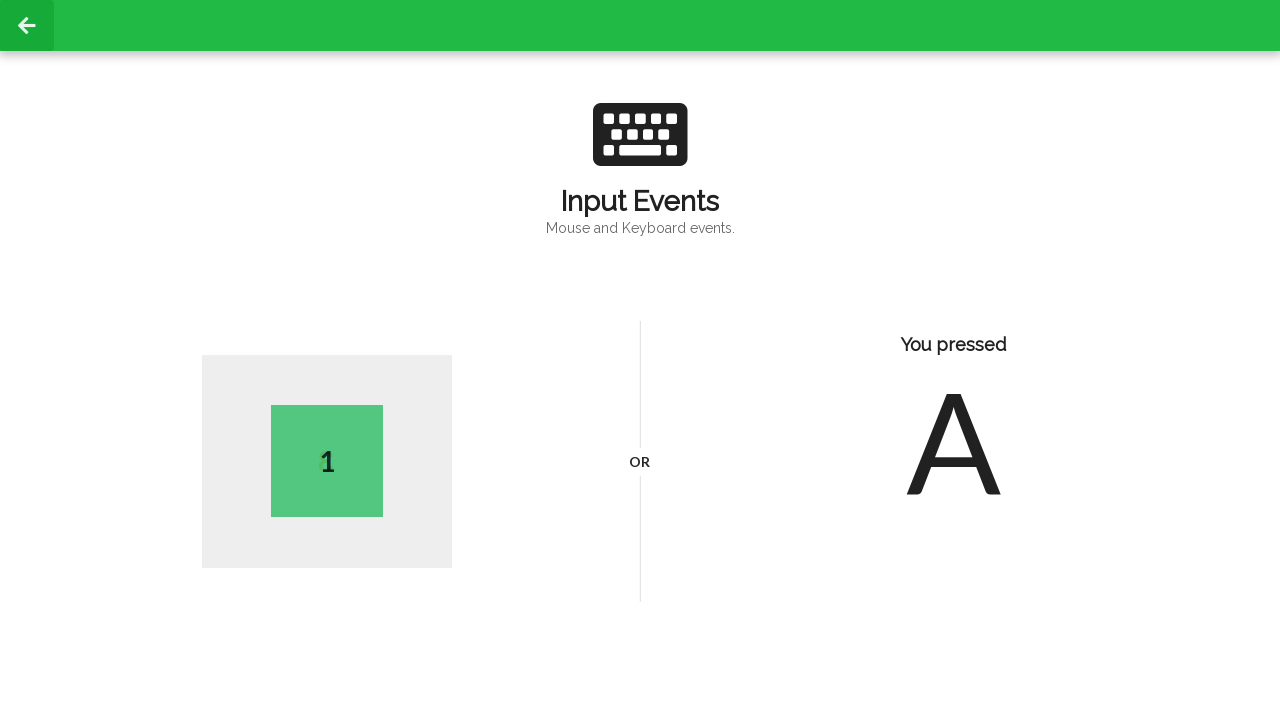

Pressed 'a' key while Control held (Select All)
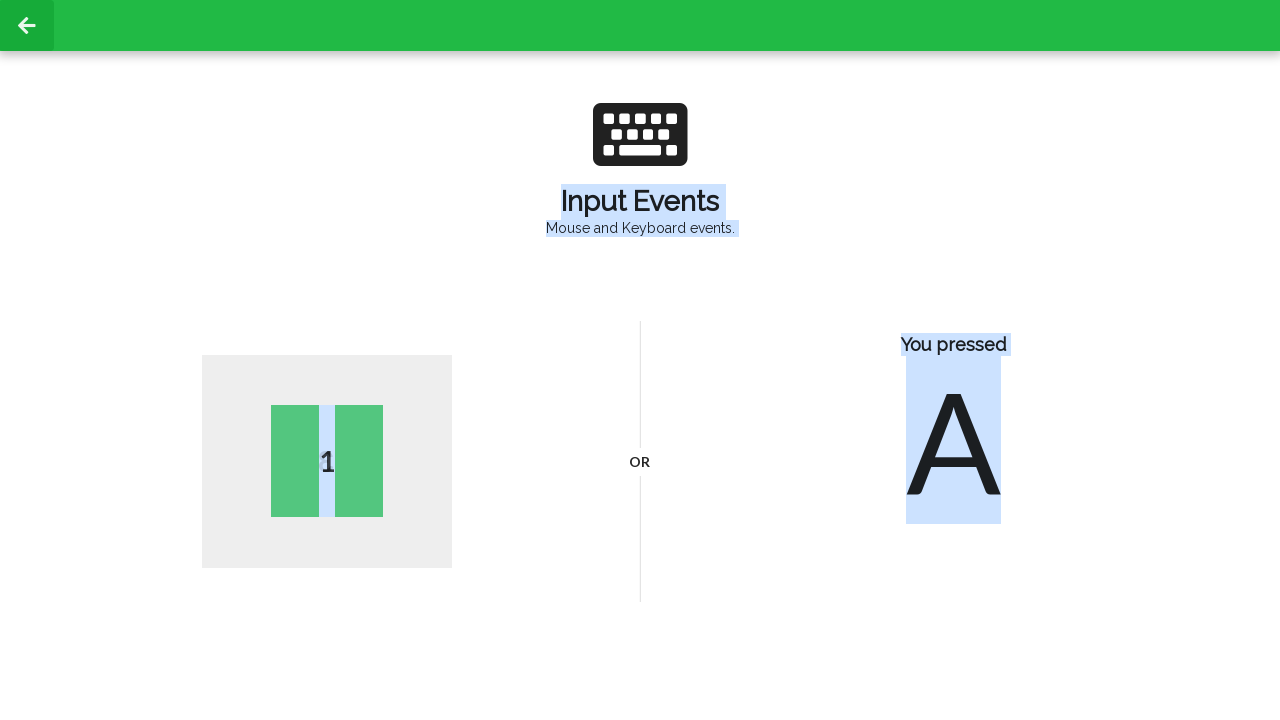

Pressed 'c' key while Control held (Copy)
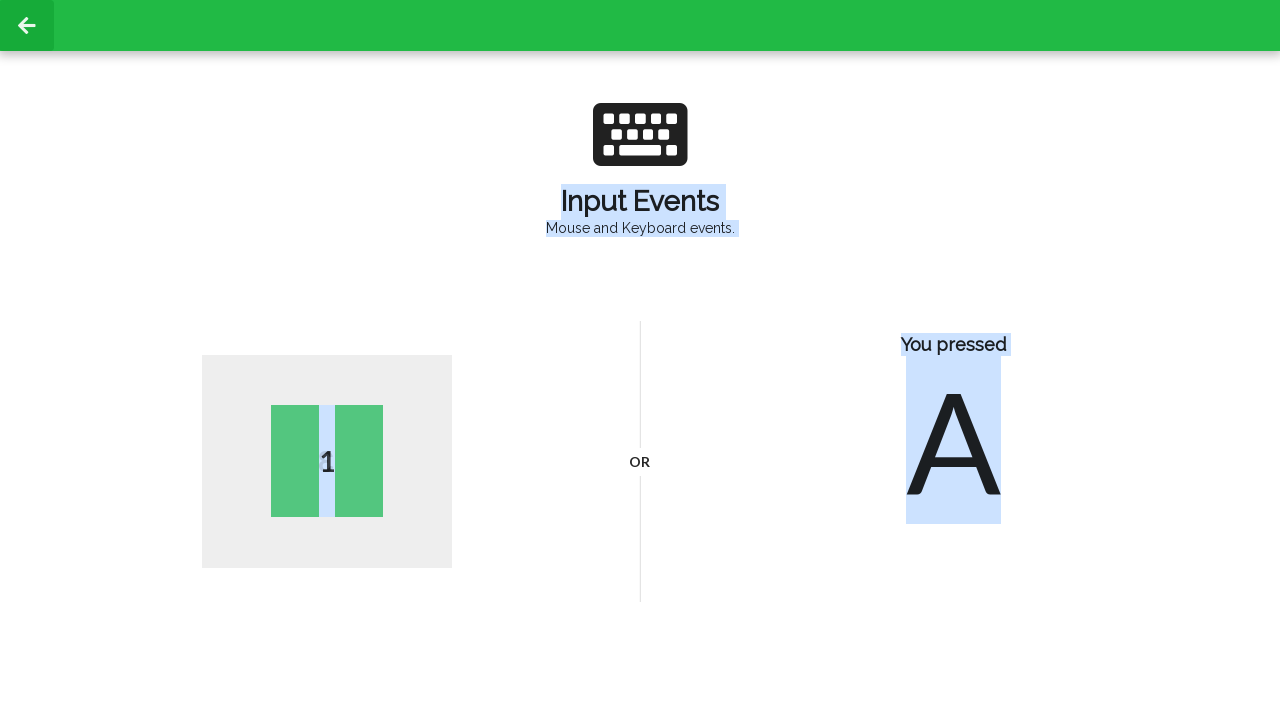

Released Control key
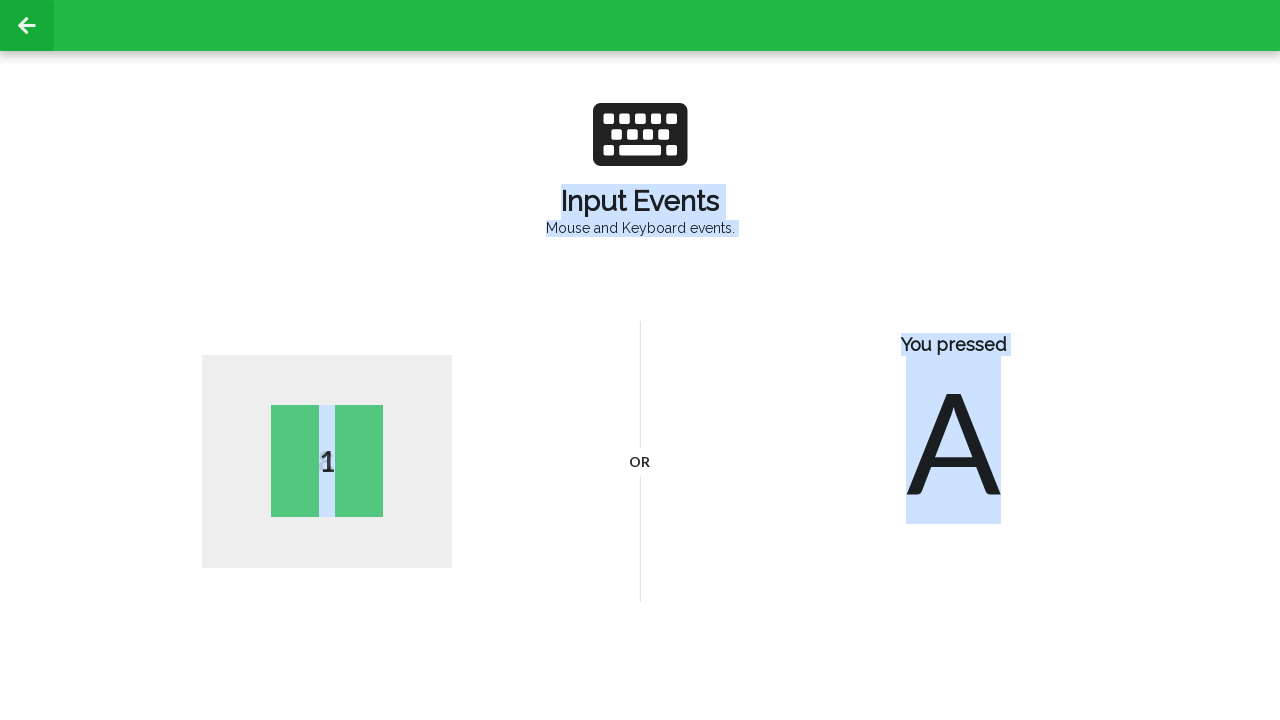

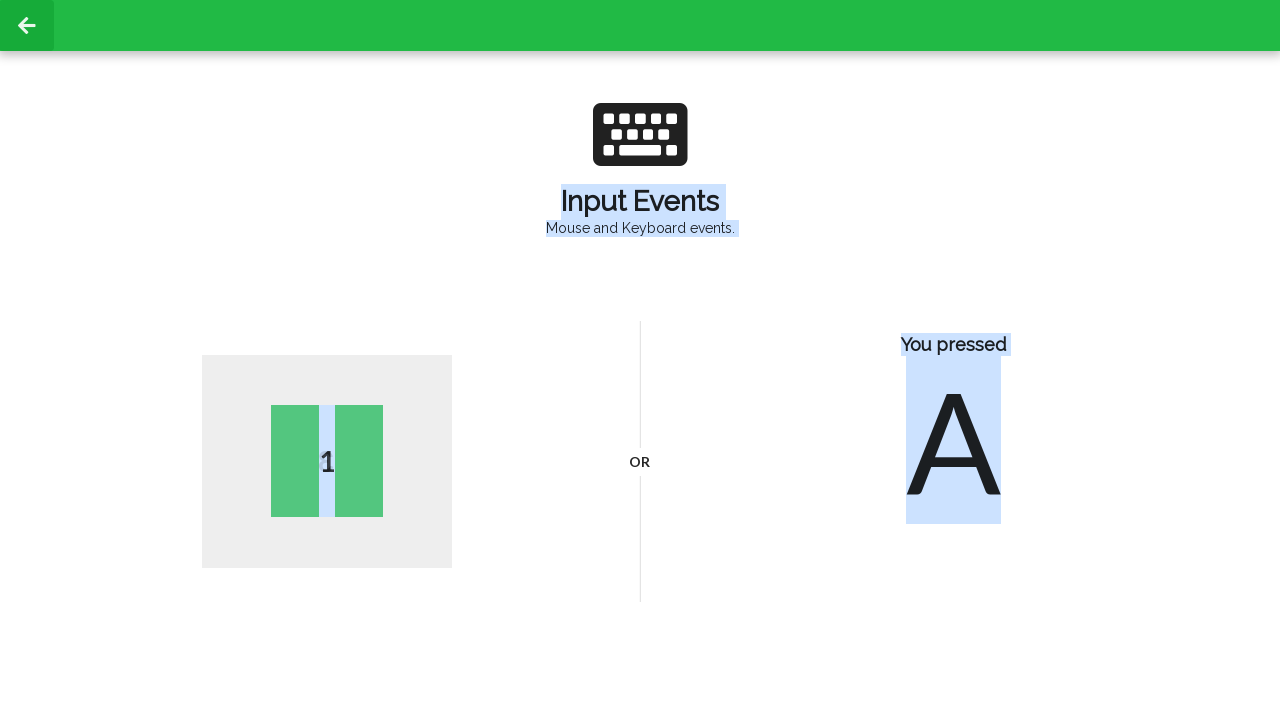